Tests that email and password fields are required by submitting empty form

Starting URL: https://id.ezcloud.vn/Account/Register

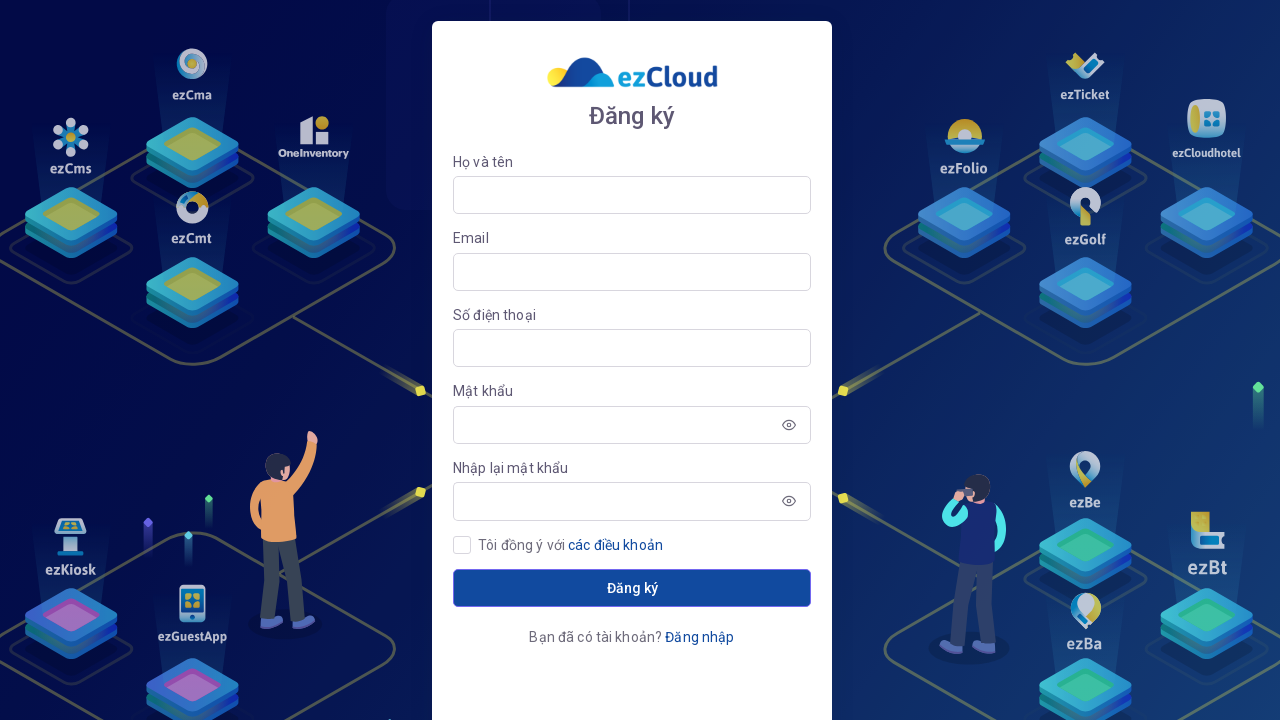

Checked the terms checkbox at (462, 545) on #terms
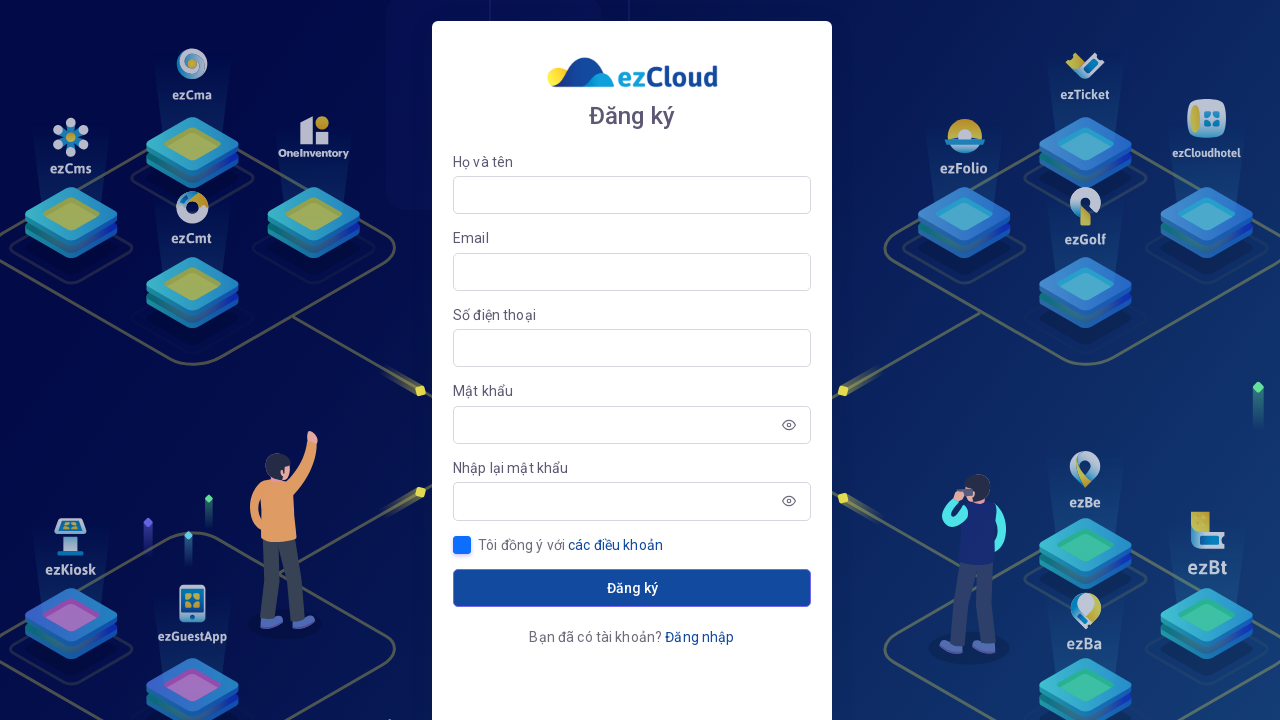

Clicked submit button to submit empty form at (632, 588) on button[type=submit]
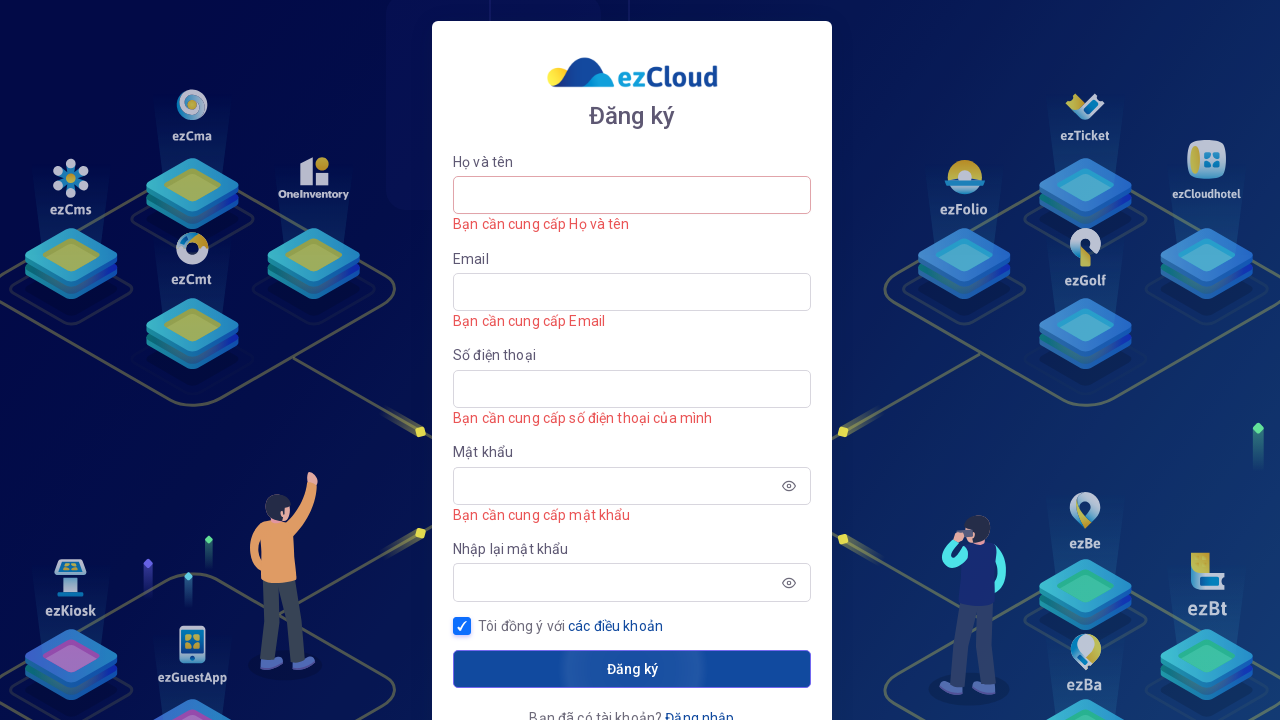

Email field error message appeared
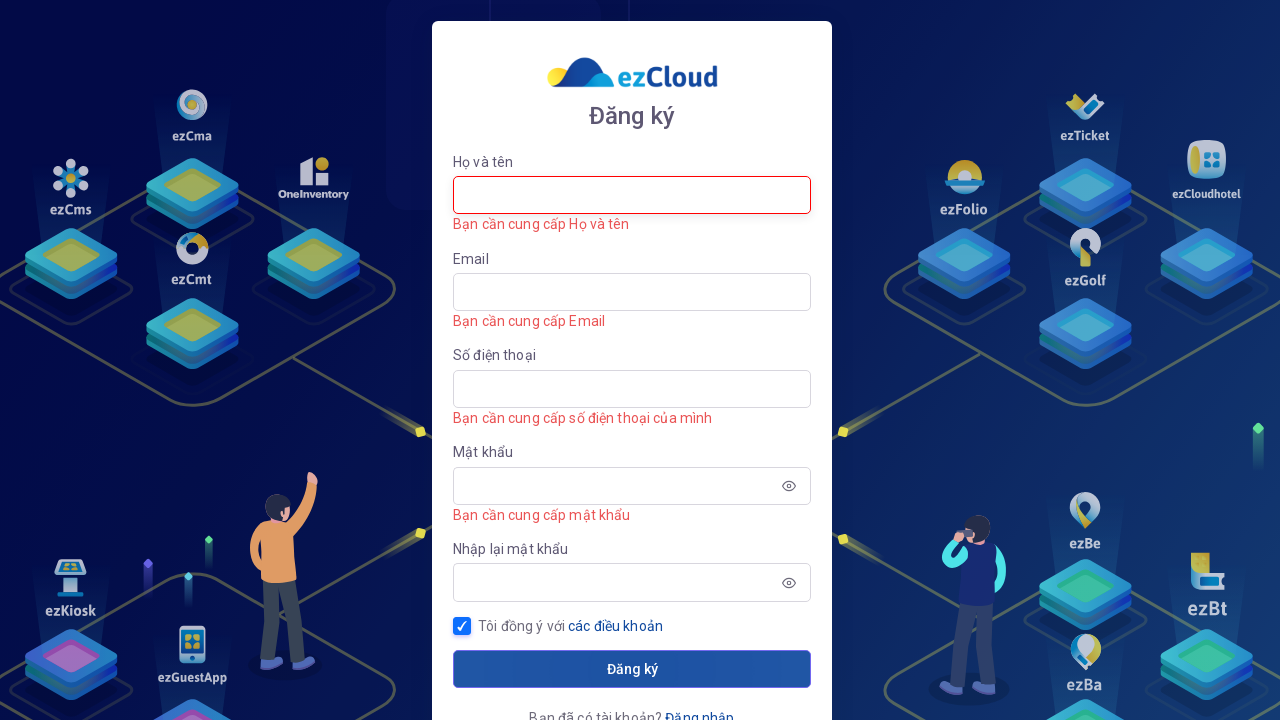

Password field error message appeared
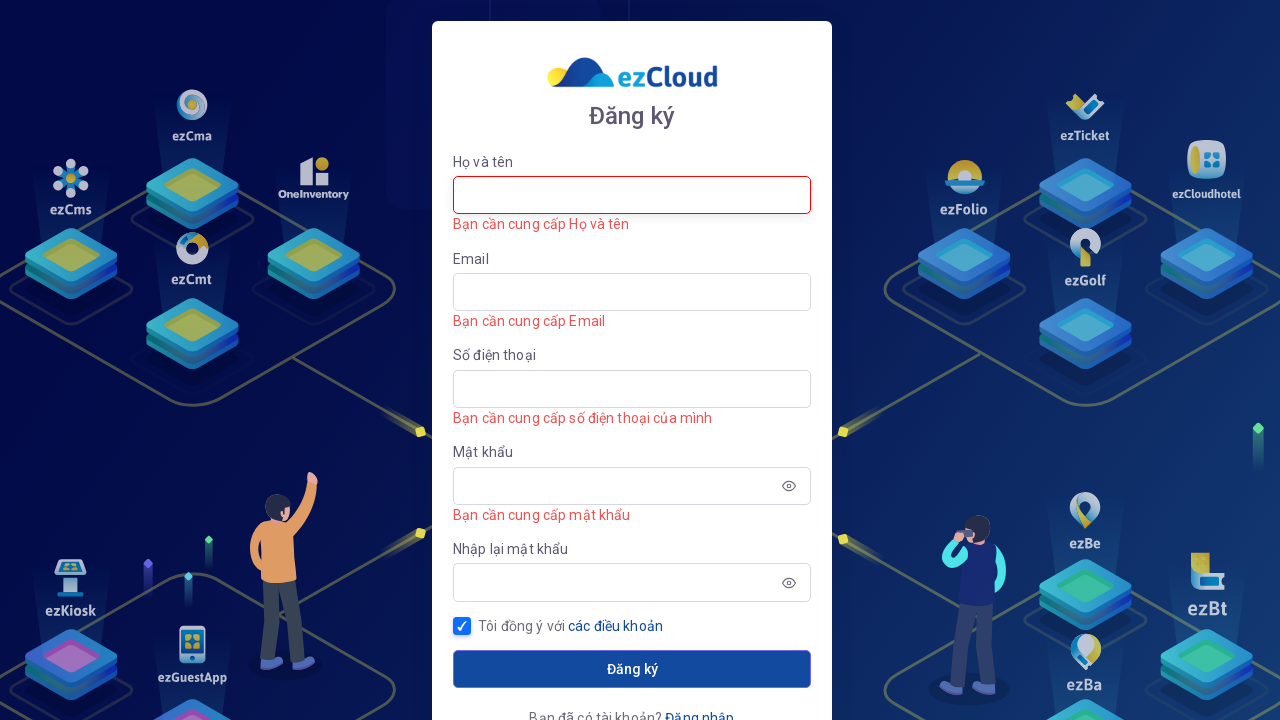

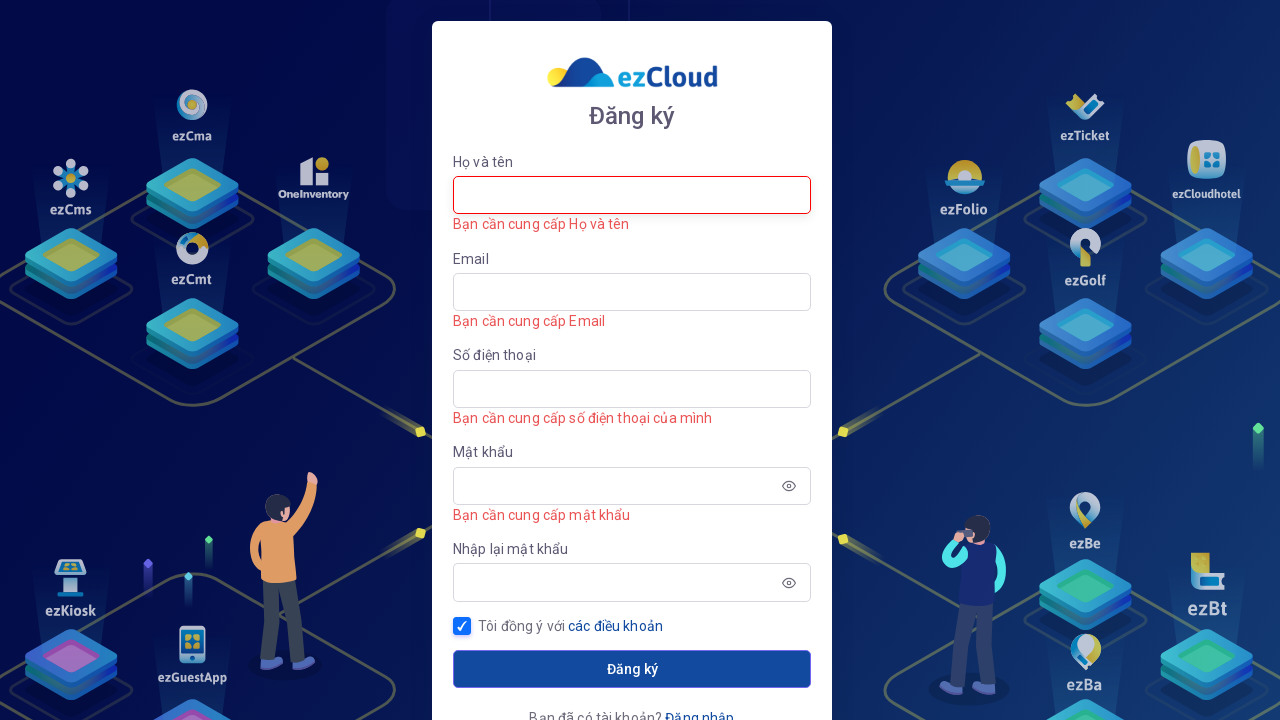